Tests mobile navigation by emulating a mobile device viewport, opening the mobile menu, and navigating to the Library page

Starting URL: https://rahulshettyacademy.com/angularAppdemo/

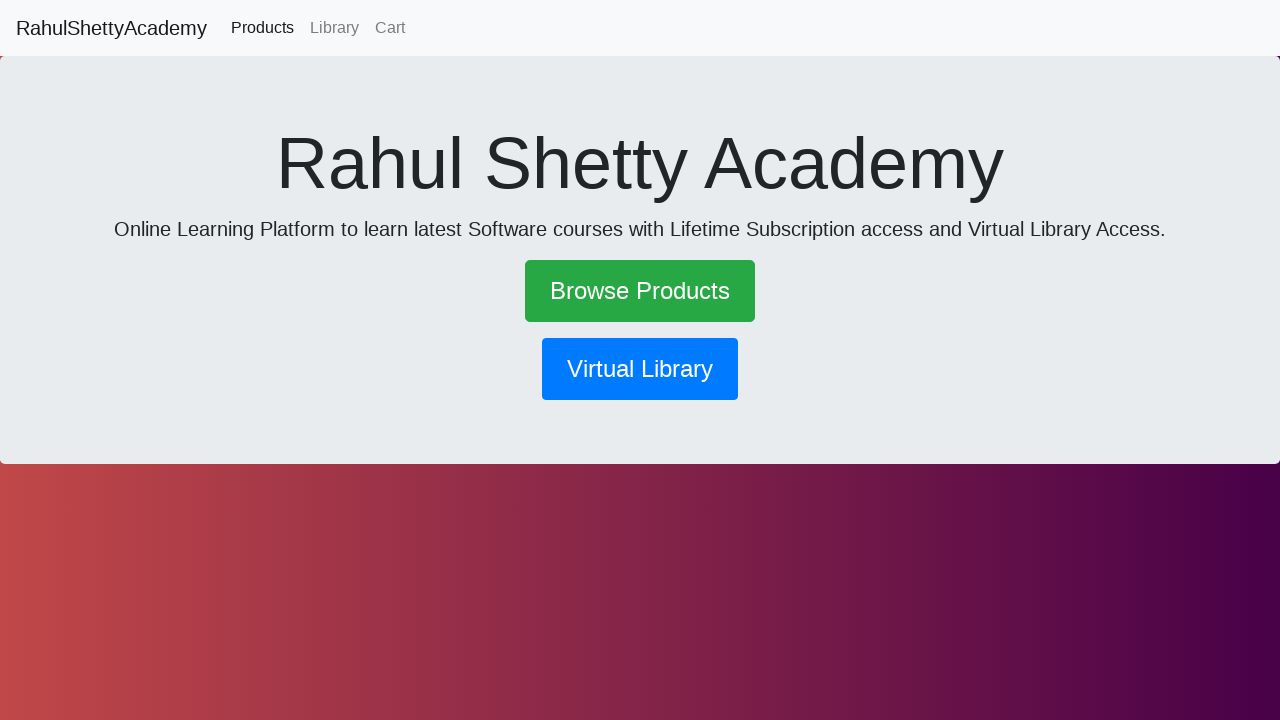

Set mobile viewport to 600x1000 pixels
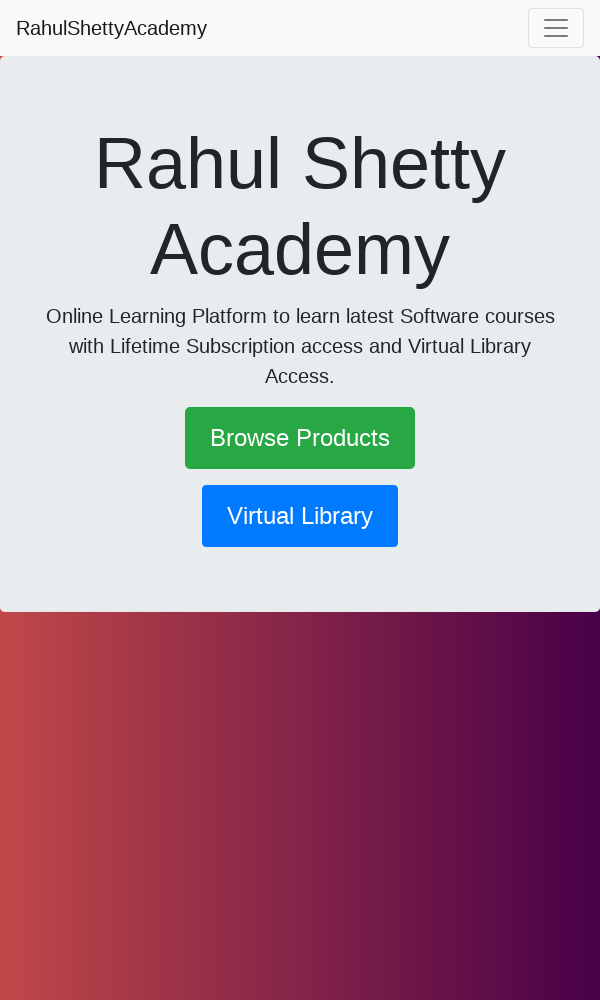

Clicked mobile menu toggle button at (556, 28) on .navbar-toggler-icon
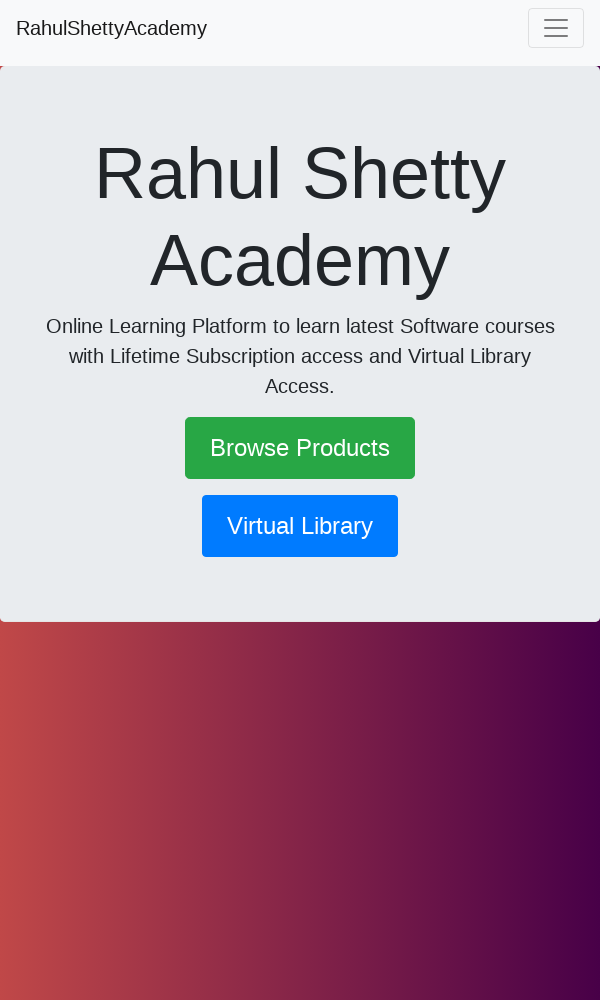

Clicked Library link in mobile menu to navigate to Library page at (300, 107) on xpath=//a[normalize-space()='Library']
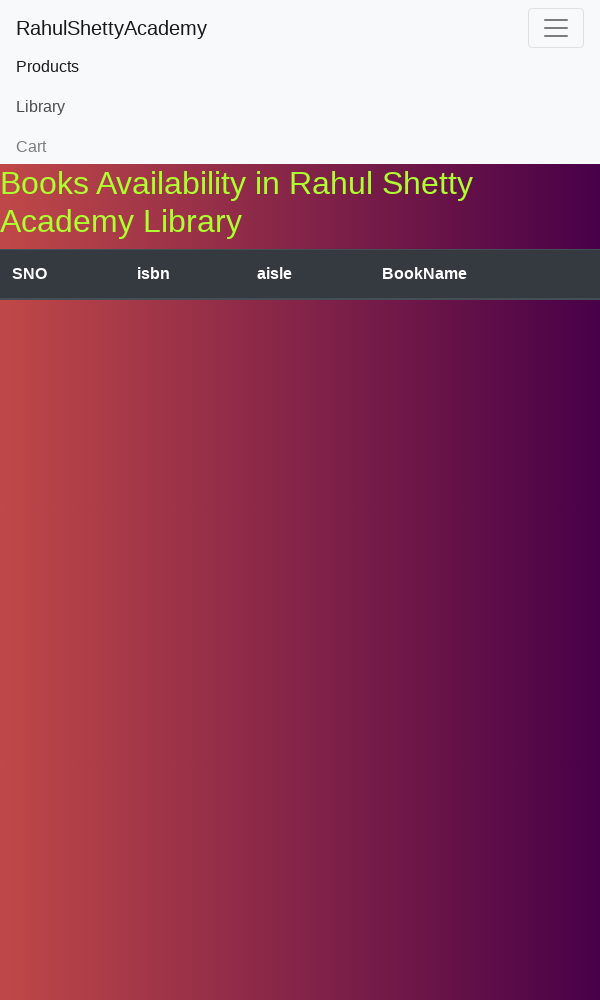

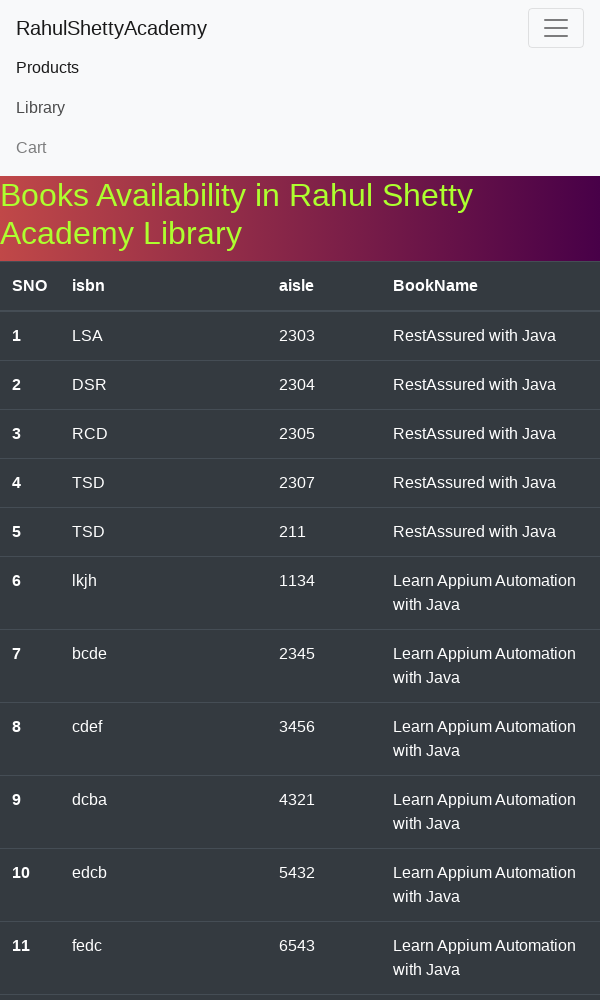